Tests the entry ad modal functionality by verifying the page title contains "Entry", checking that a modal window appears with the expected text, and closing the modal by clicking the Close button.

Starting URL: https://the-internet.herokuapp.com/entry_ad

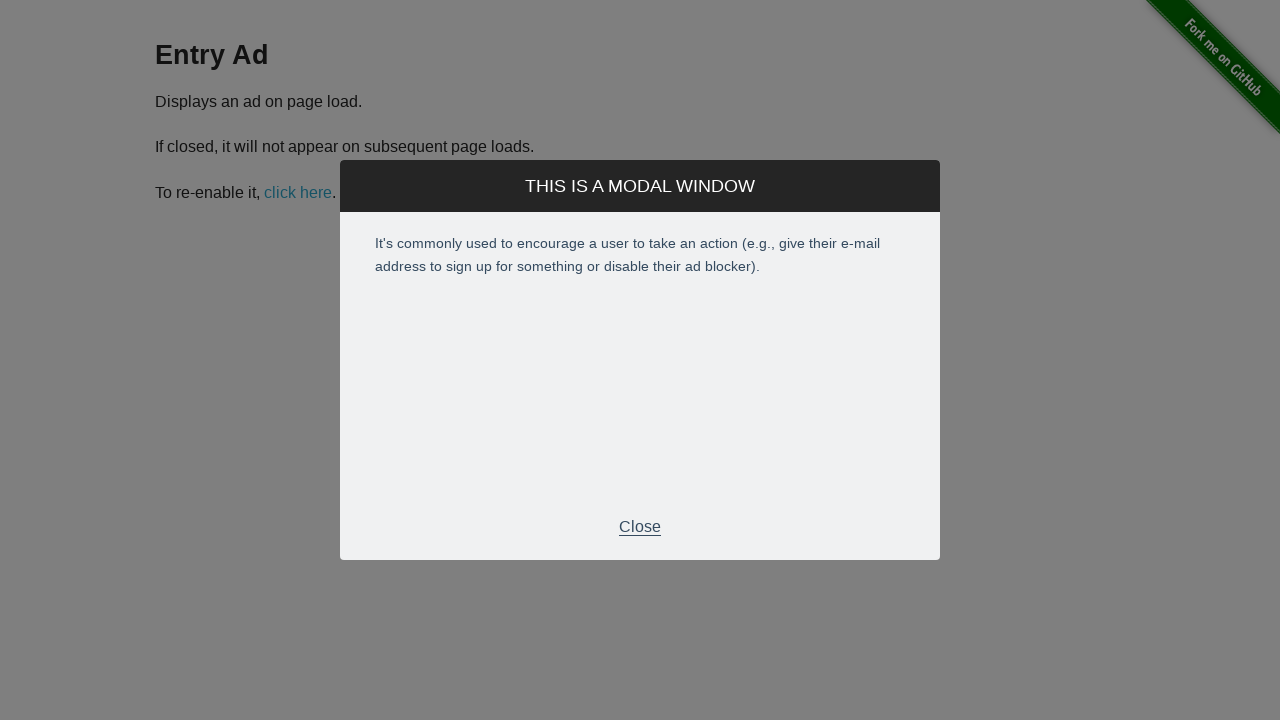

Located the h3 title element
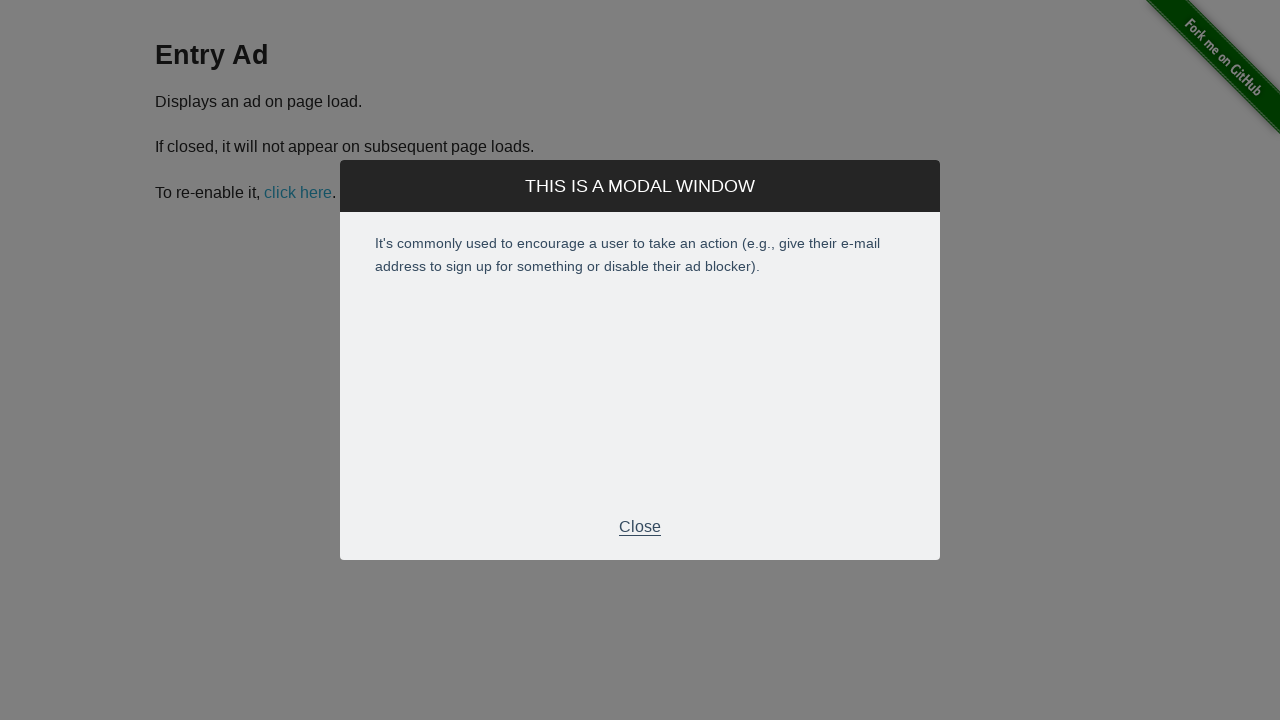

Verified page title contains 'Entry'
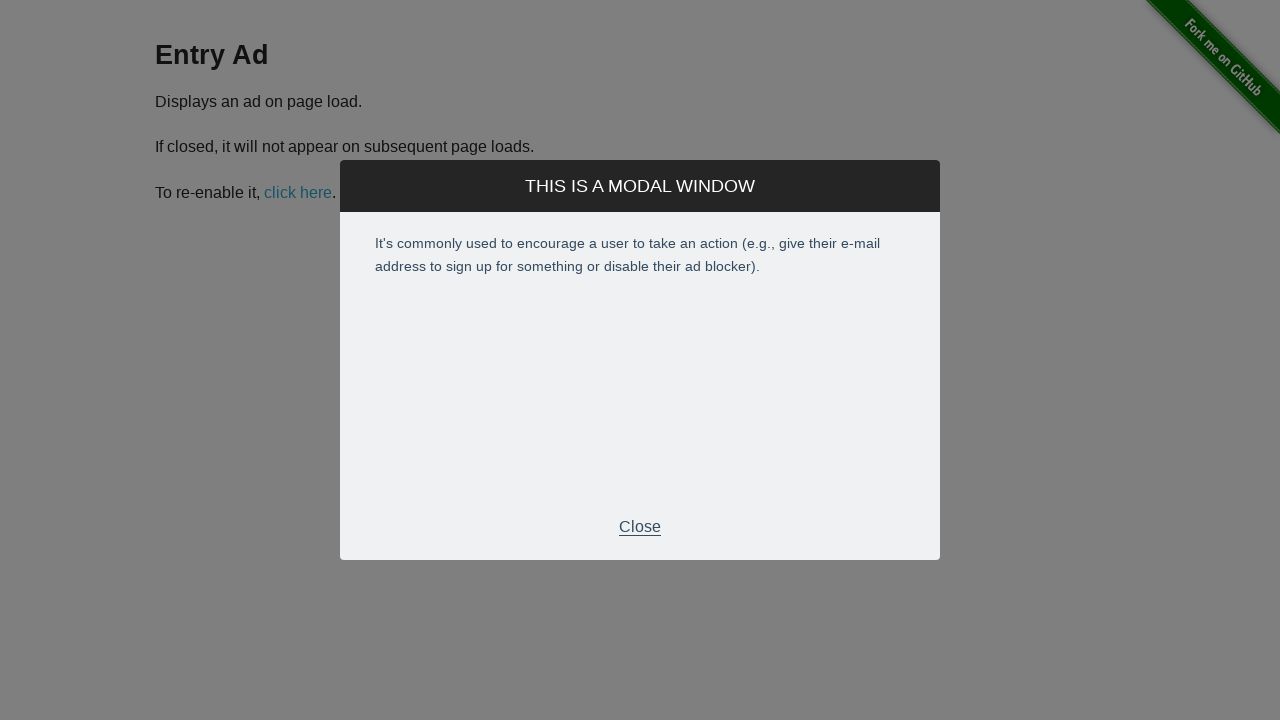

Located modal title element
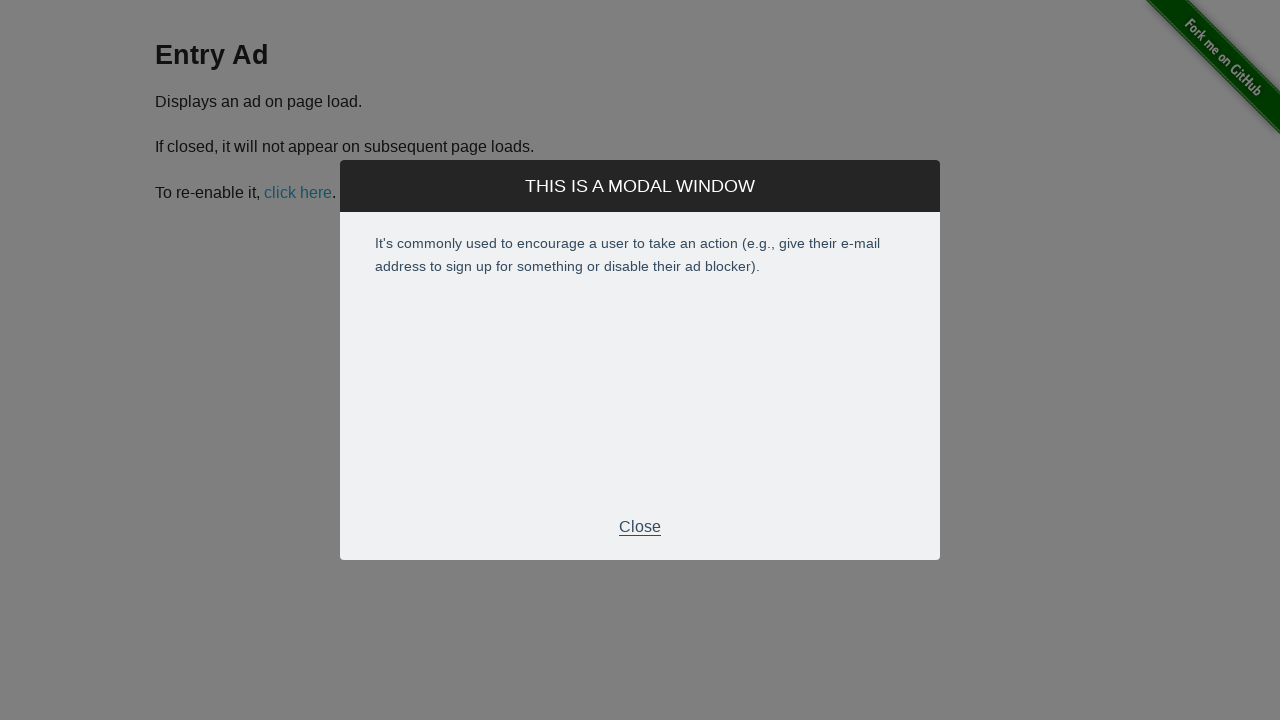

Modal window appeared and became visible
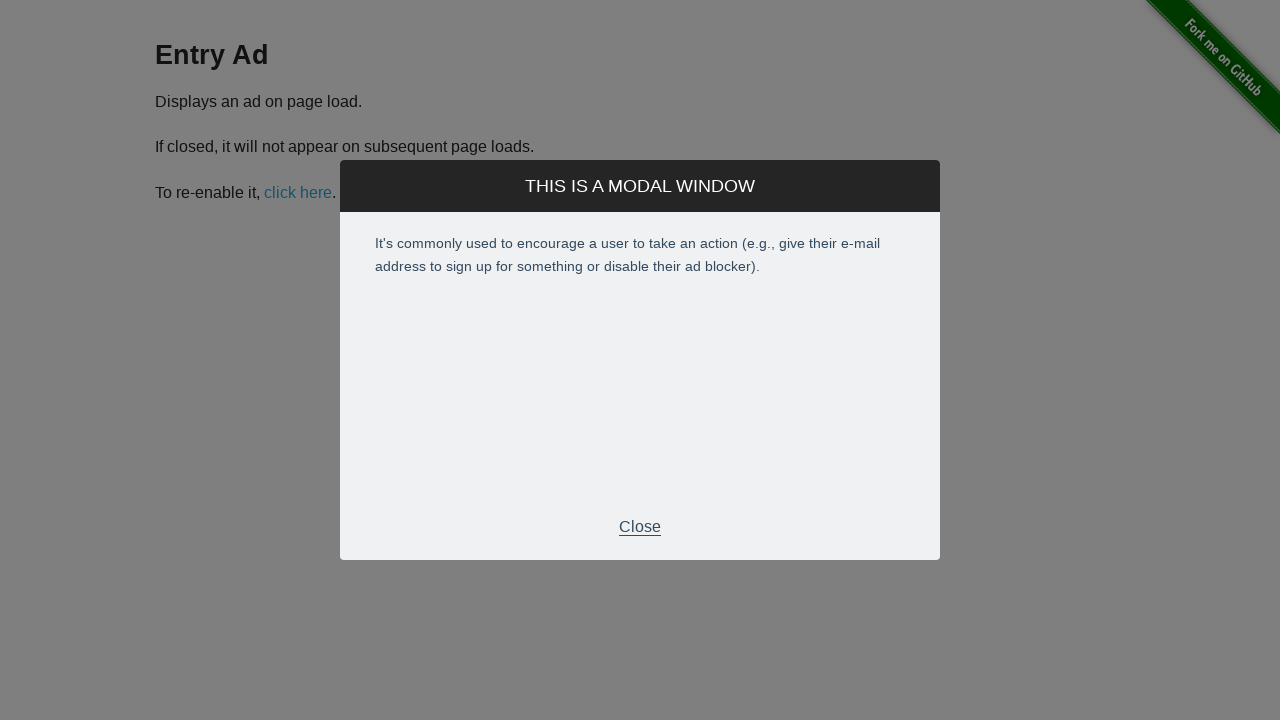

Verified modal displays text 'This is a modal window'
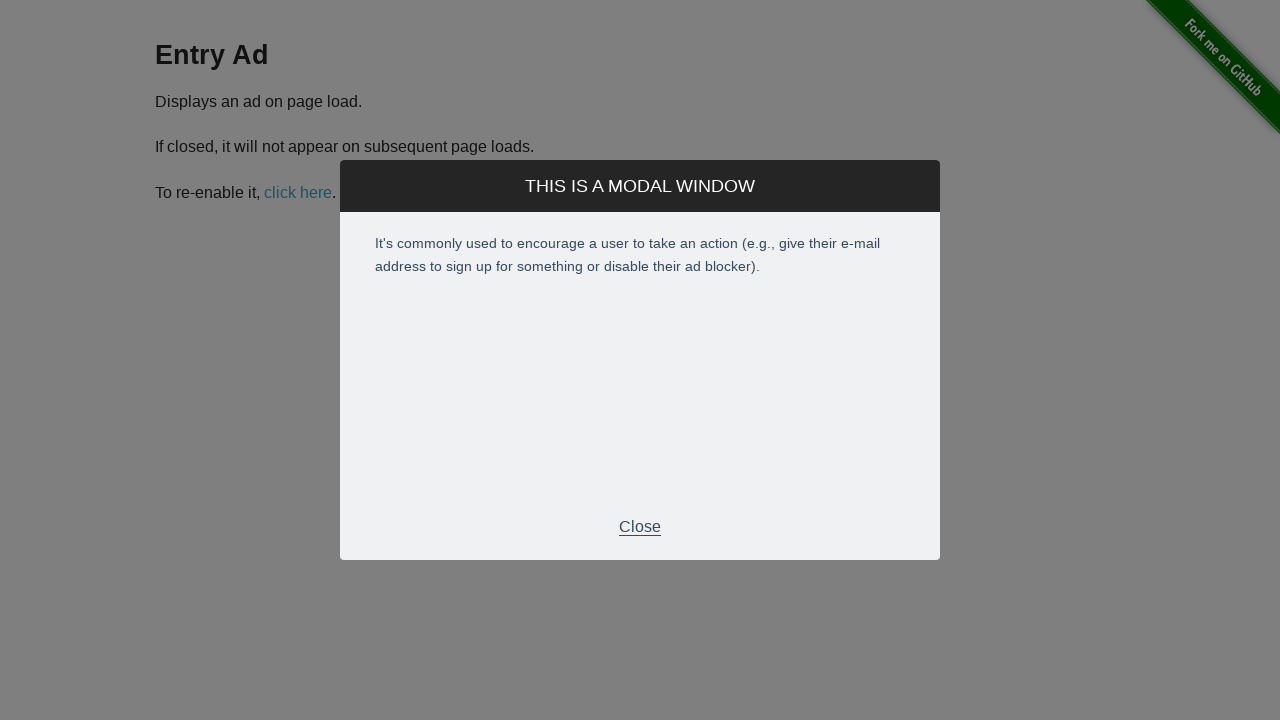

Clicked Close button to dismiss modal at (640, 527) on xpath=//p[text()='Close']
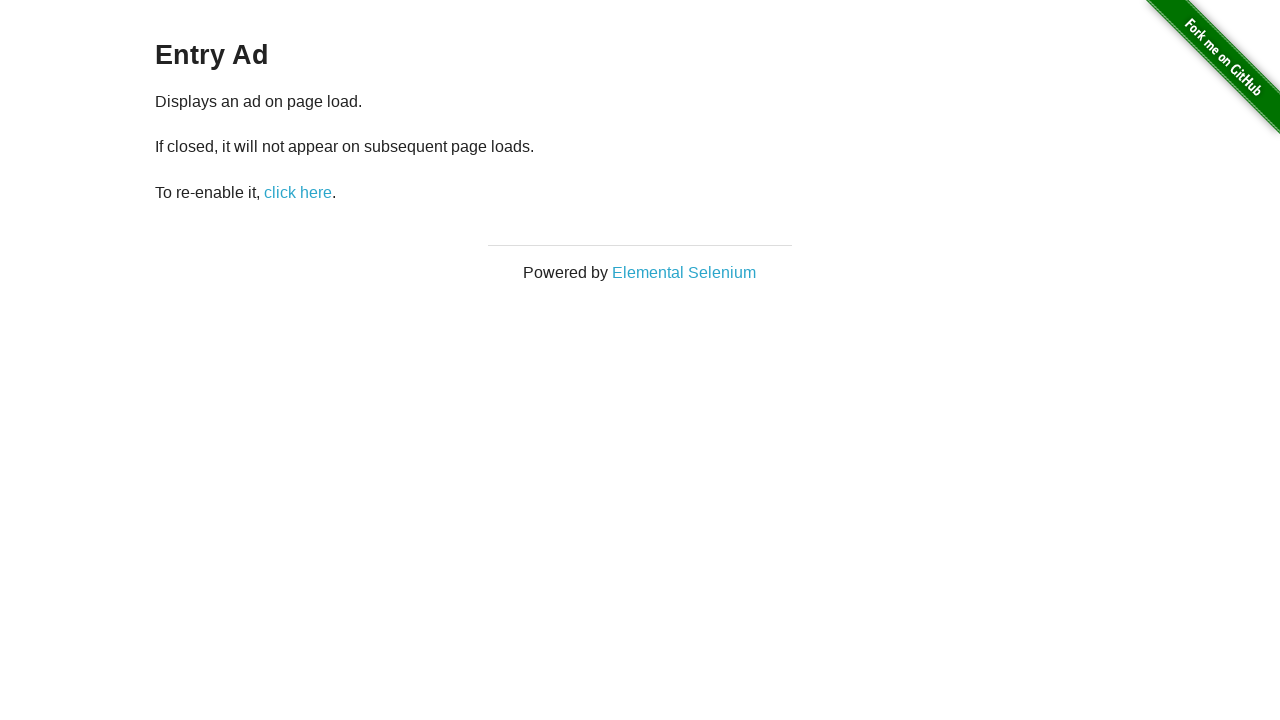

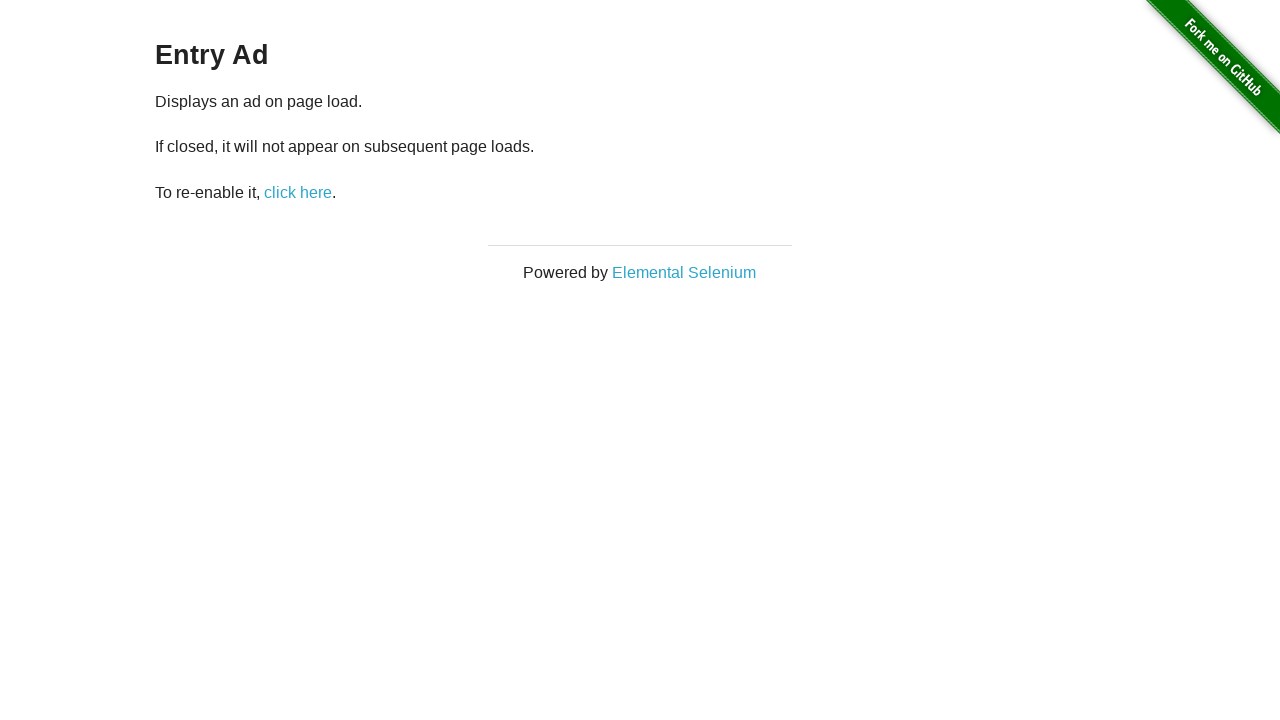